Tests JavaScript alert handling by clicking a button to trigger an alert and accepting it, then verifying the result message.

Starting URL: https://the-internet.herokuapp.com/javascript_alerts

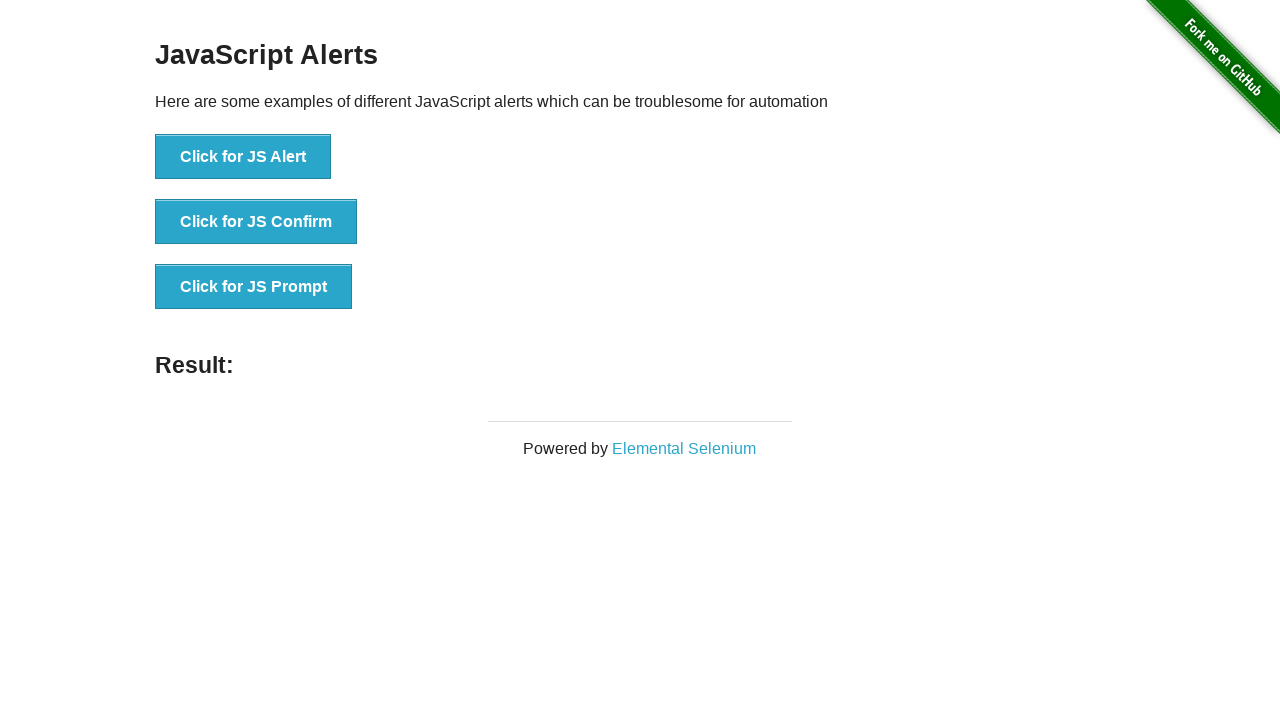

Set up dialog handler to accept alerts
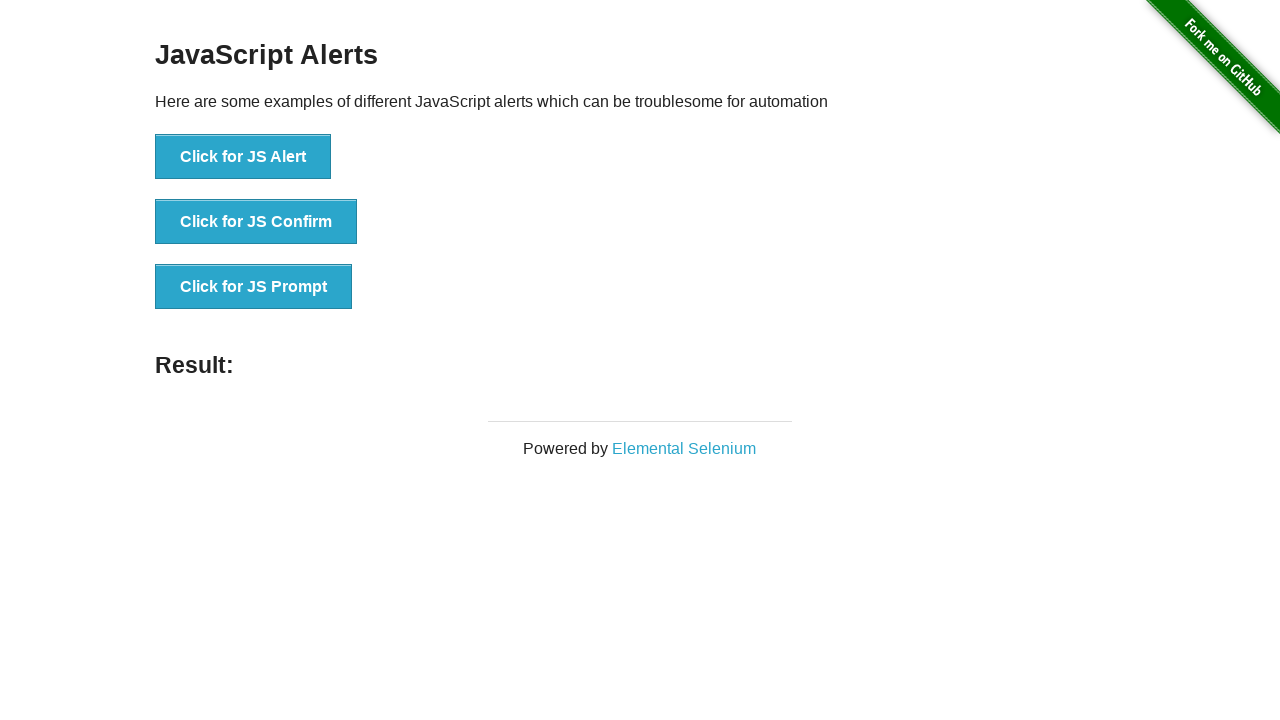

Clicked button to trigger JavaScript alert at (243, 157) on button[onclick='jsAlert()']
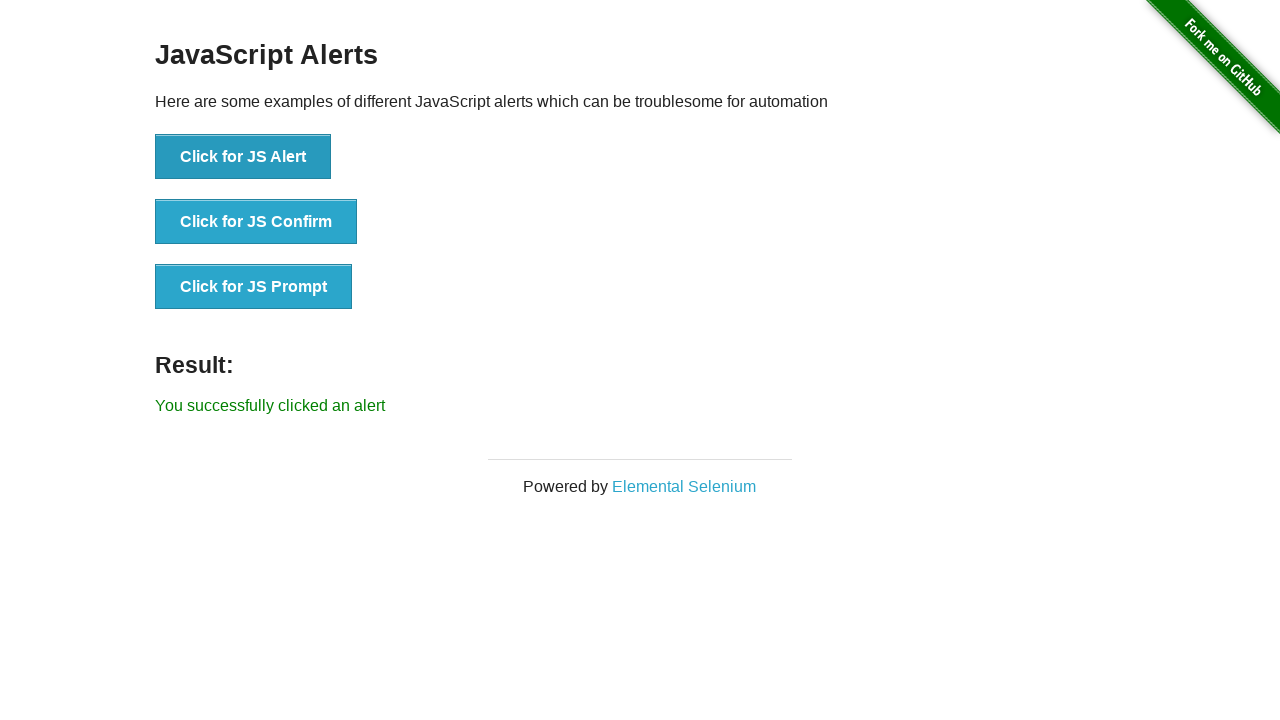

Alert was accepted and result message appeared
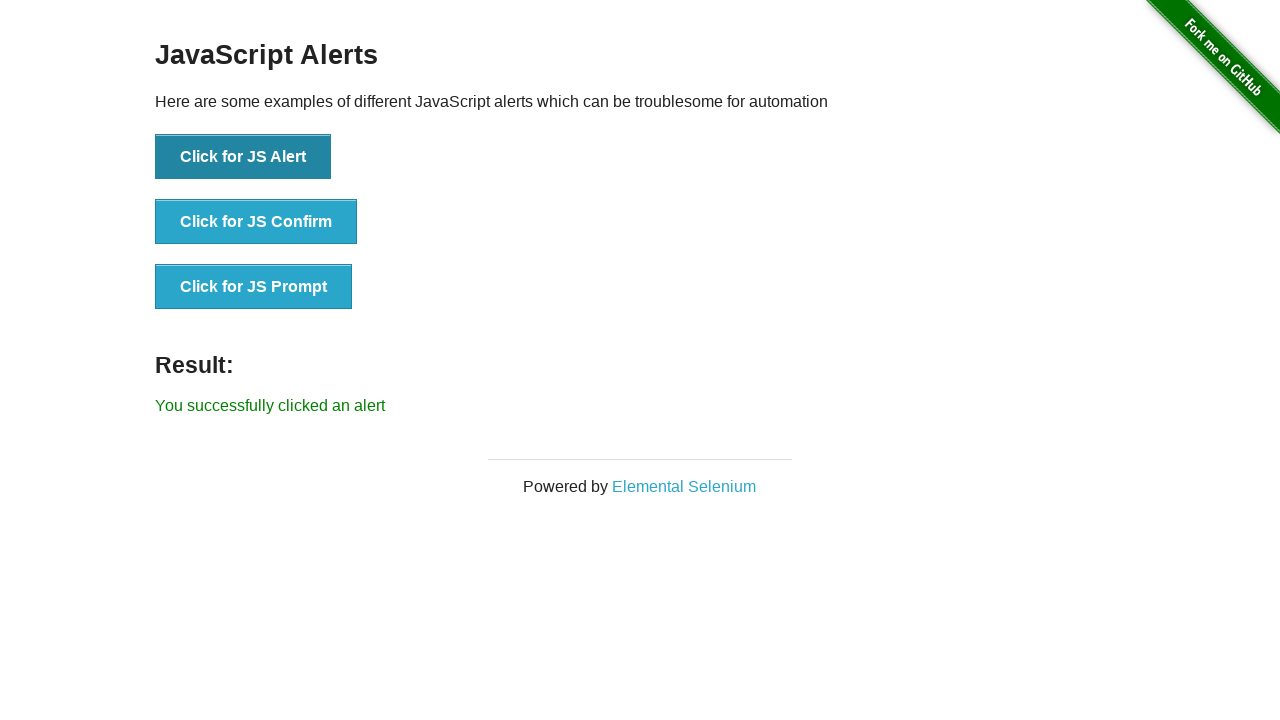

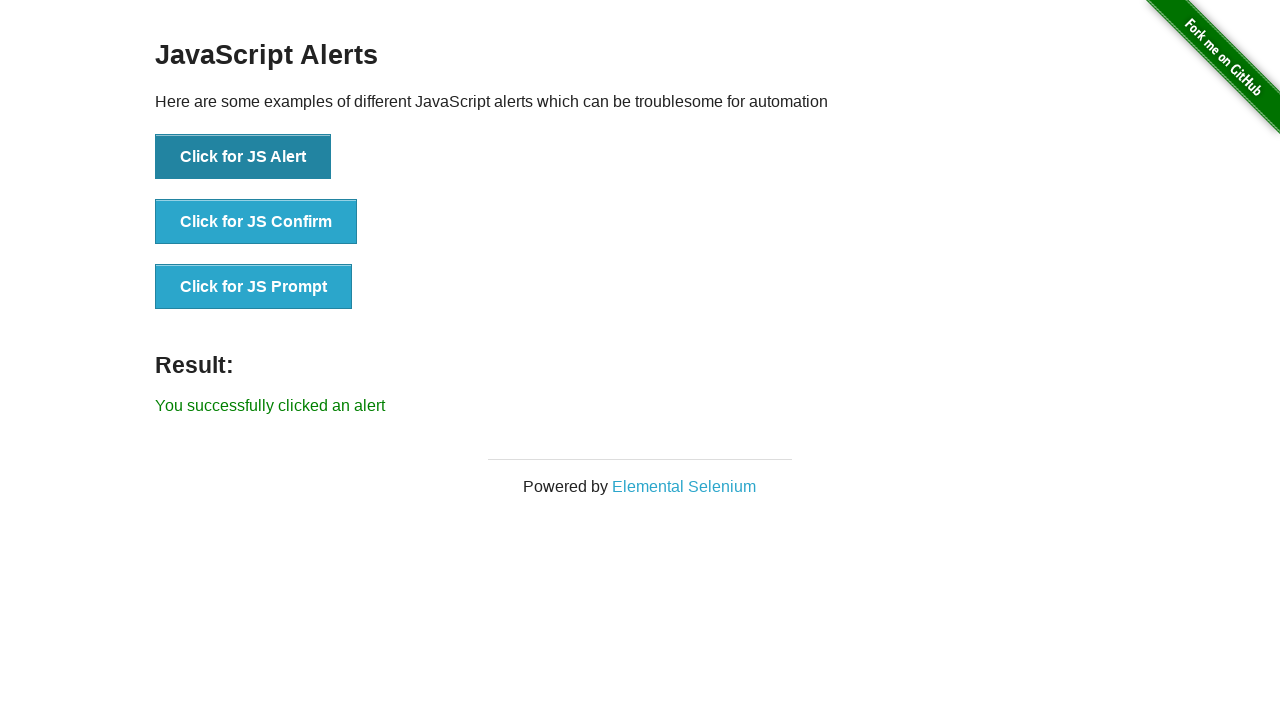